Navigates from the Alerts main page to the Browser Windows sub-page using the side menu

Starting URL: https://demoqa.com/alertsWindows

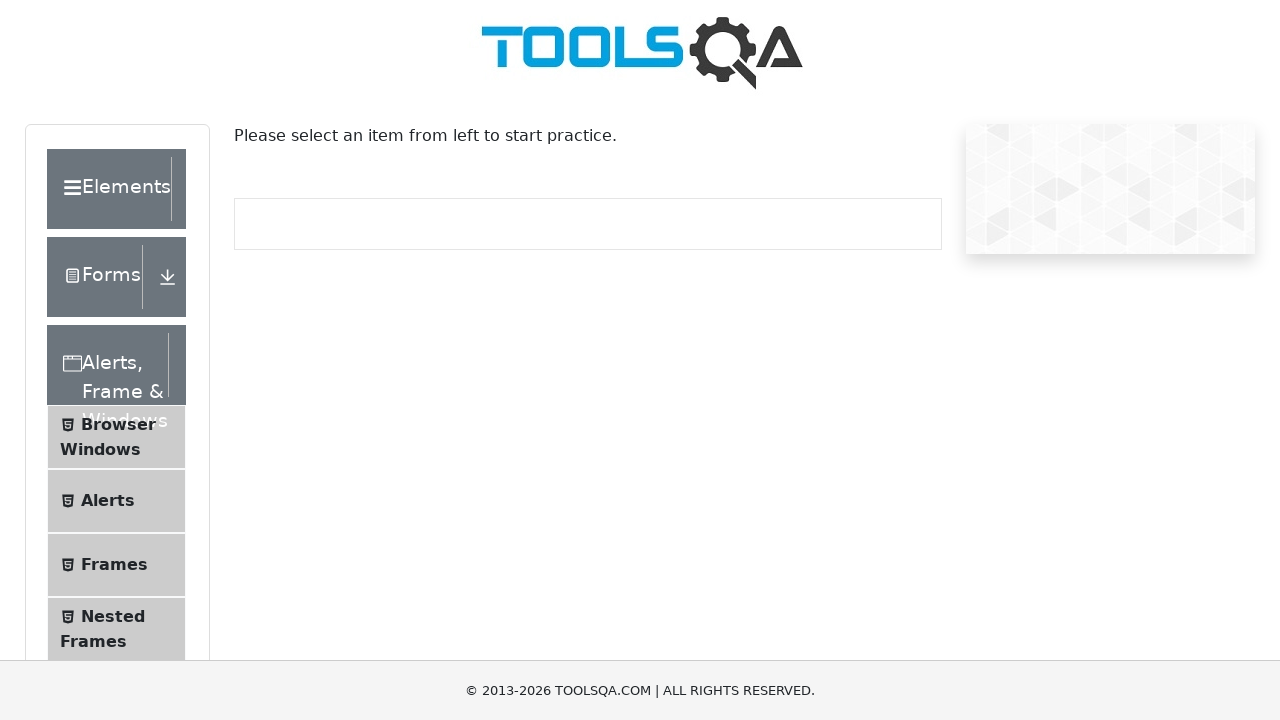

Clicked on 'Browser Windows' in the side menu at (118, 424) on text=Browser Windows
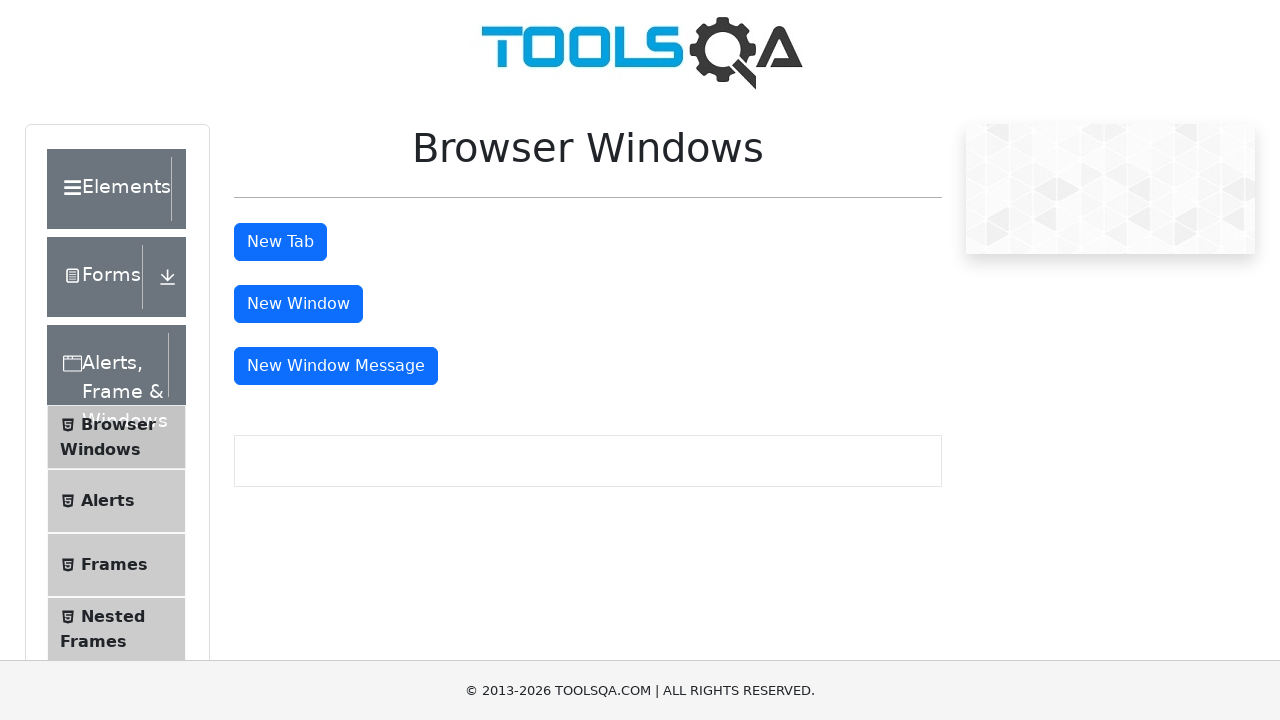

Browser Windows page loaded successfully
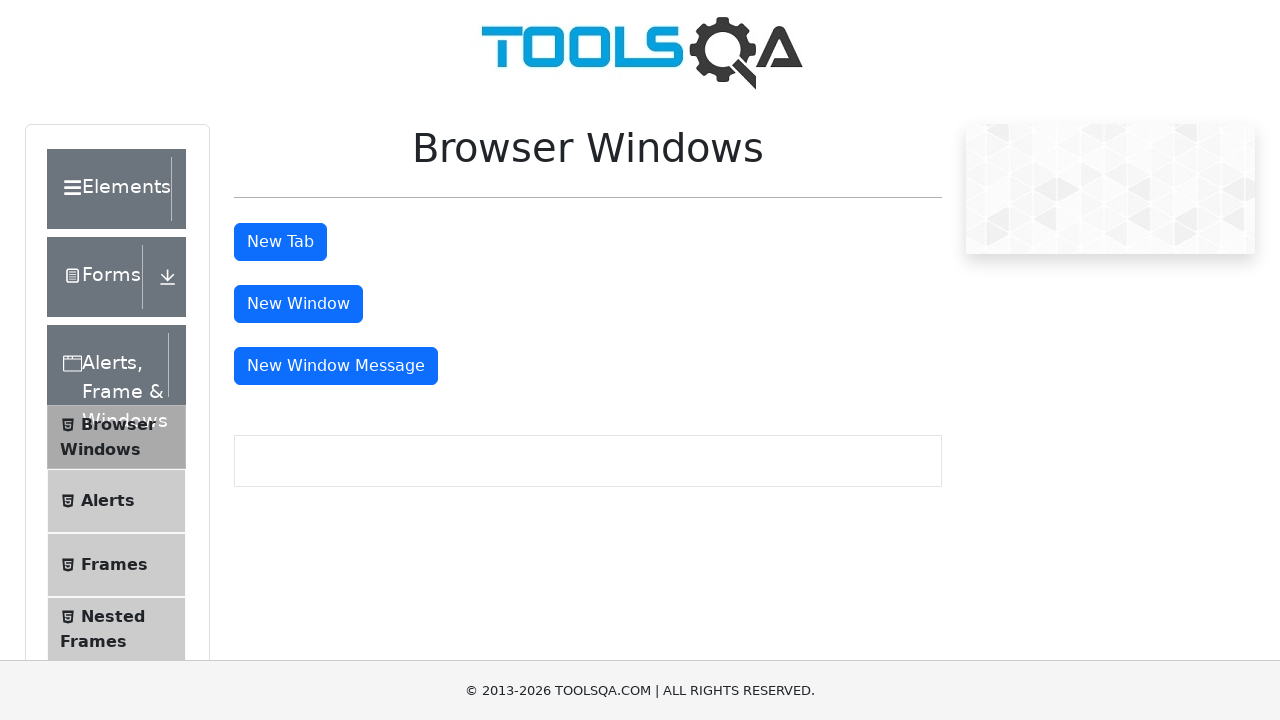

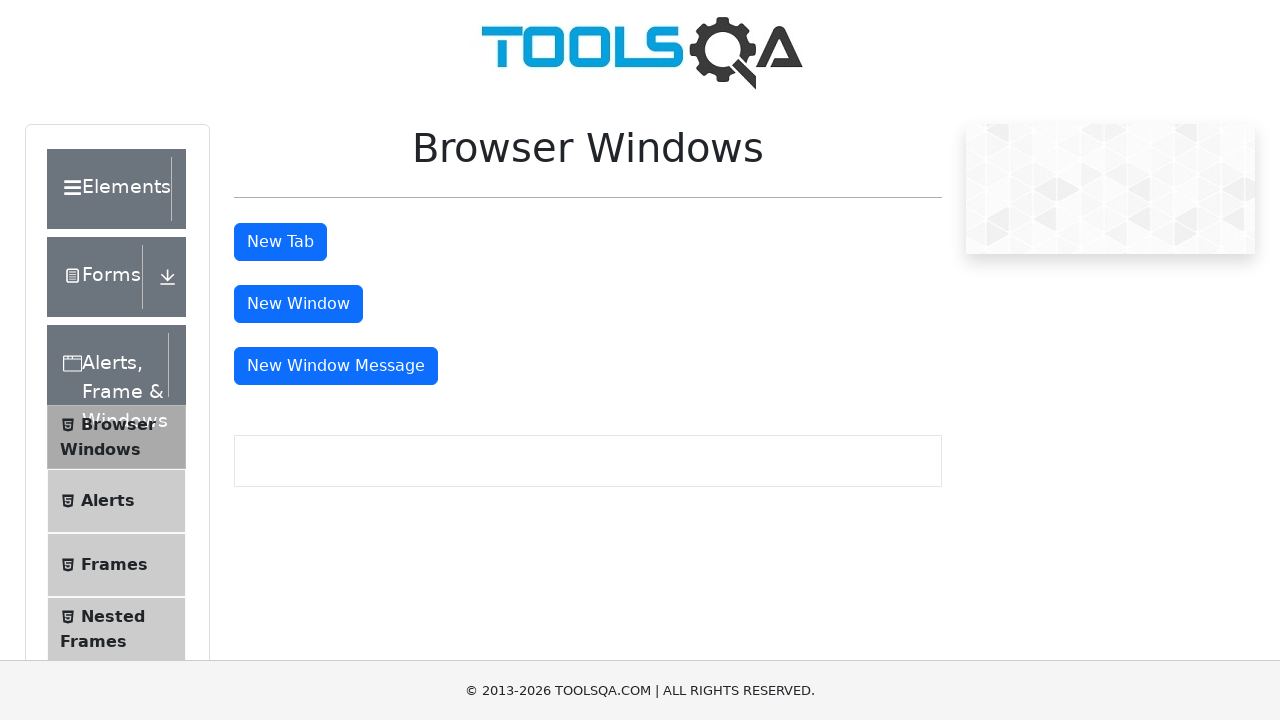